Tests checkbox functionality on DemoQA by waiting for the Home checkbox element to appear and clicking on it

Starting URL: https://demoqa.com/checkbox

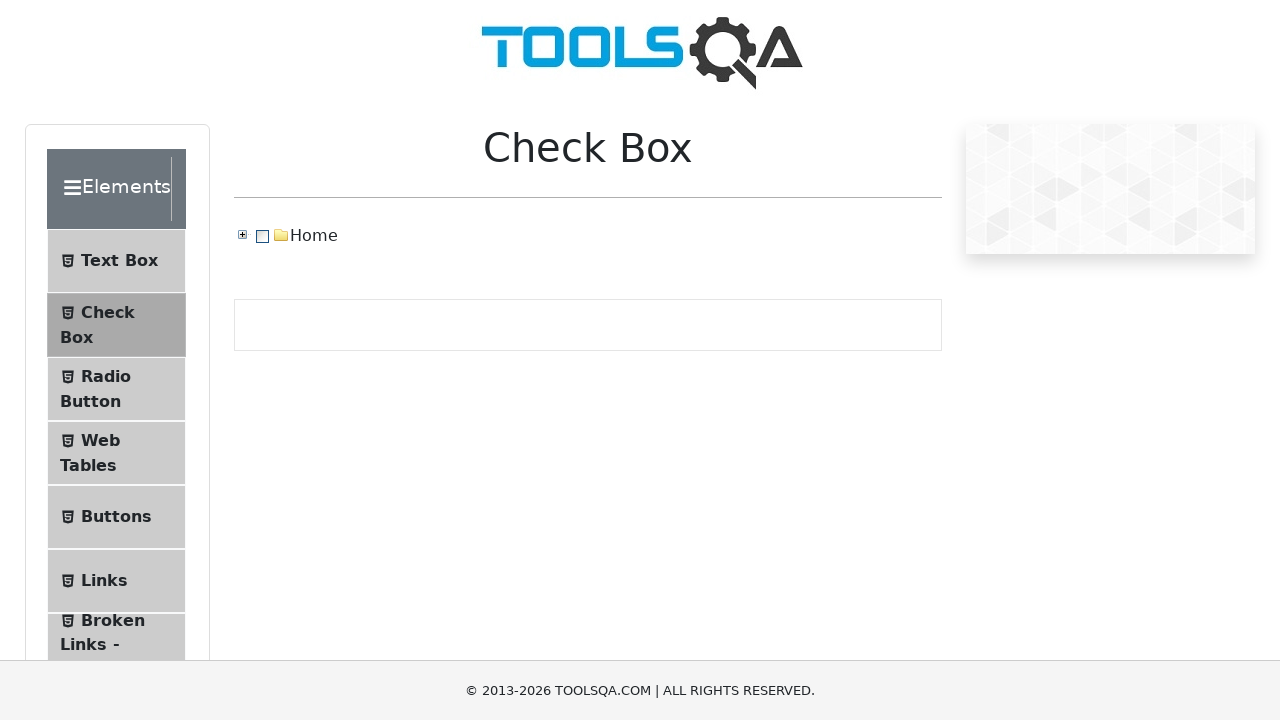

Waited for Home checkbox element to appear (timeout: 5500ms)
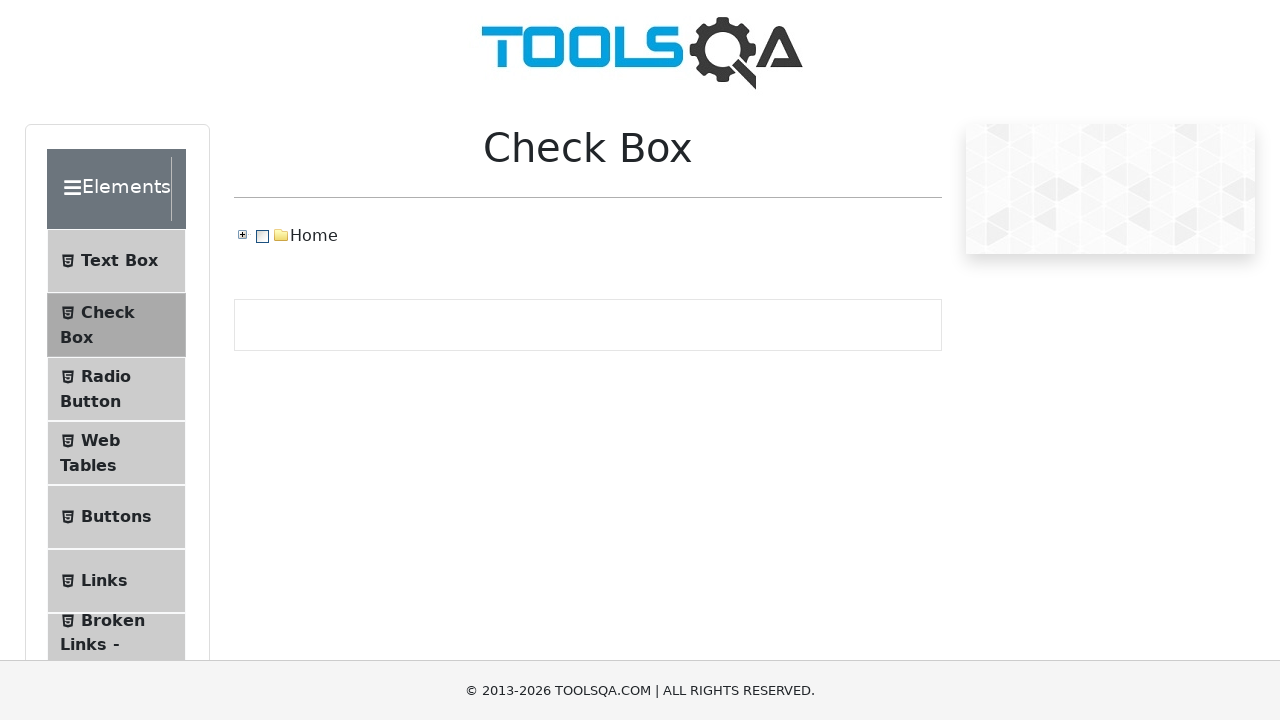

Clicked Home checkbox to select it at (314, 236) on xpath=//span[text()='Home']
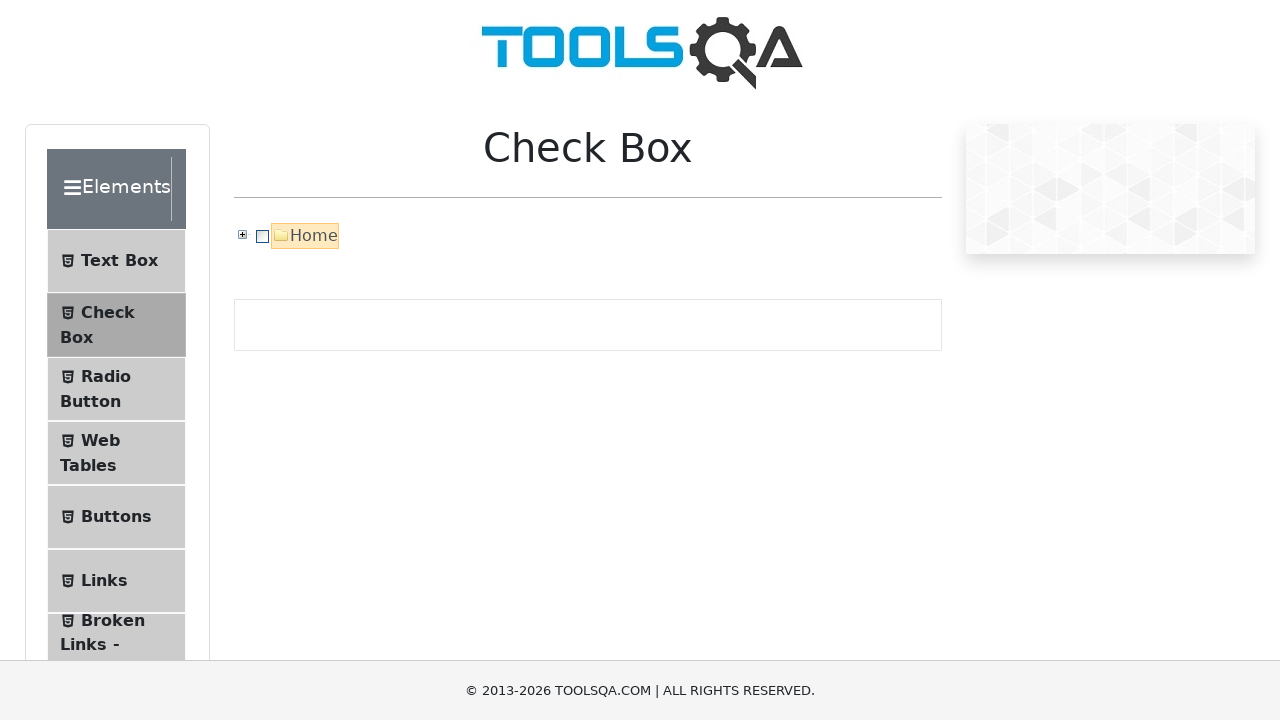

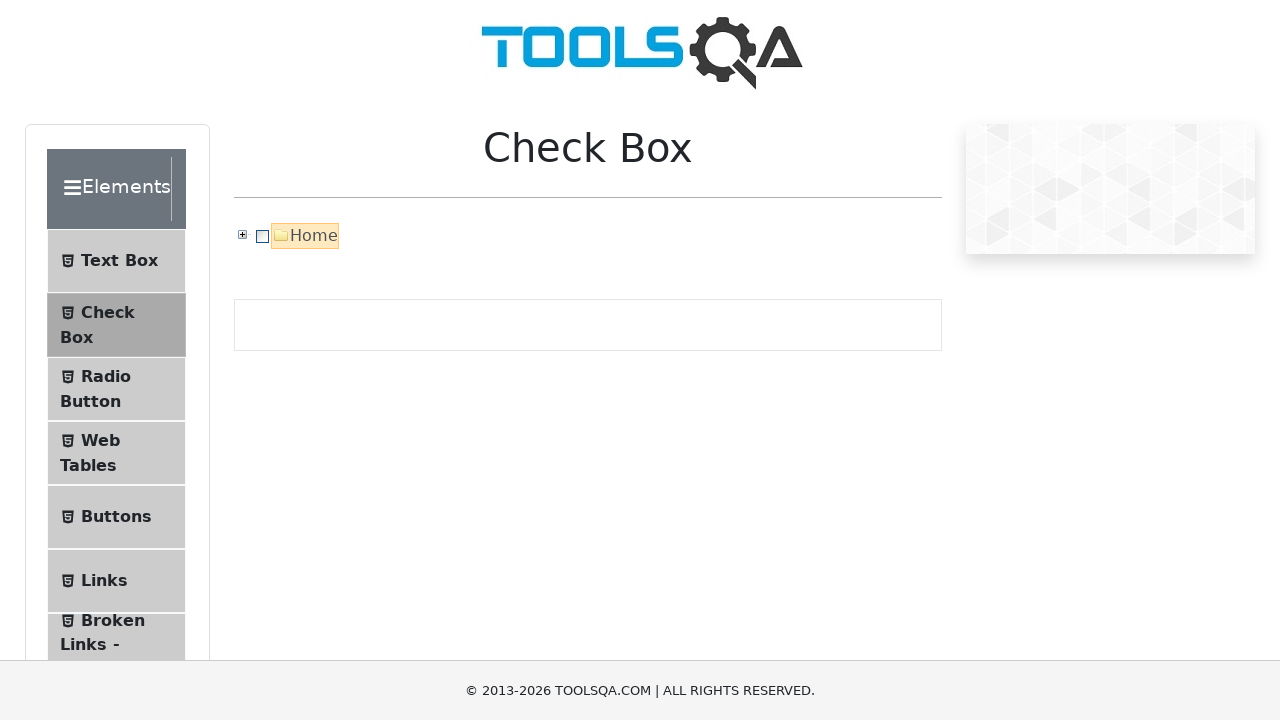